Tests that the Blog link in the footer network menu is present and clickable

Starting URL: https://deens-master.now.sh/

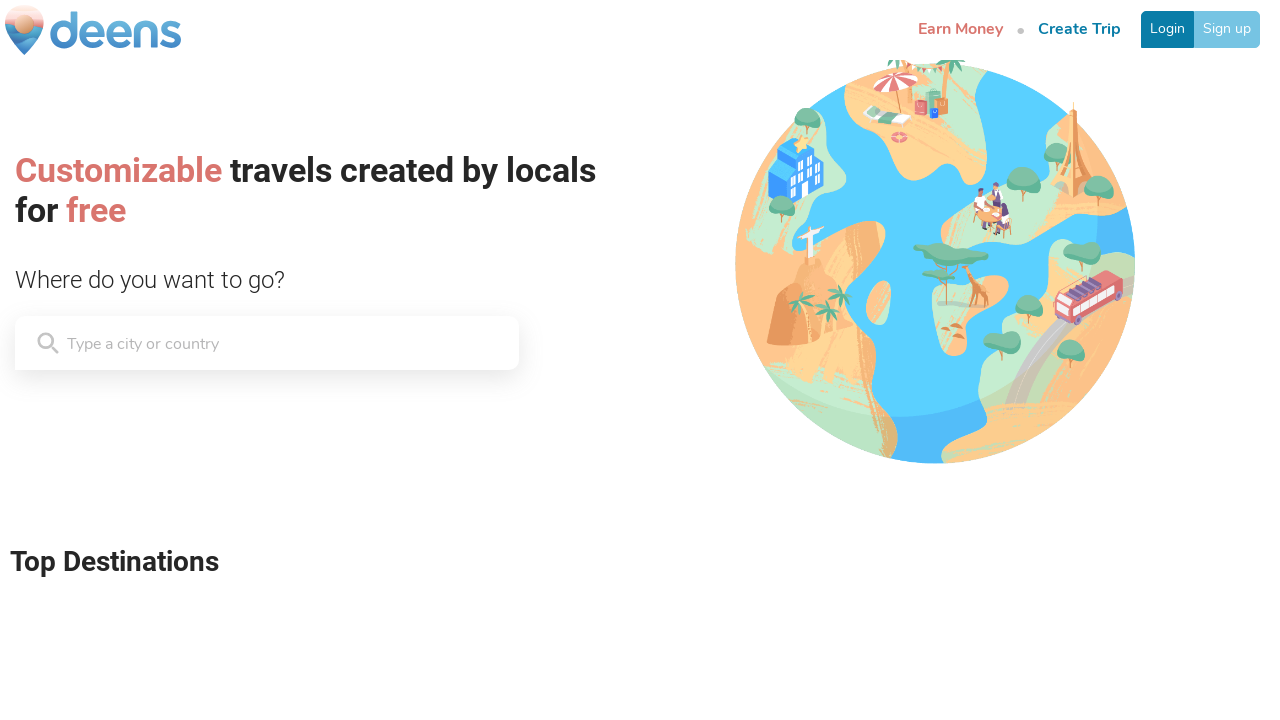

Navigated to https://deens-master.now.sh/
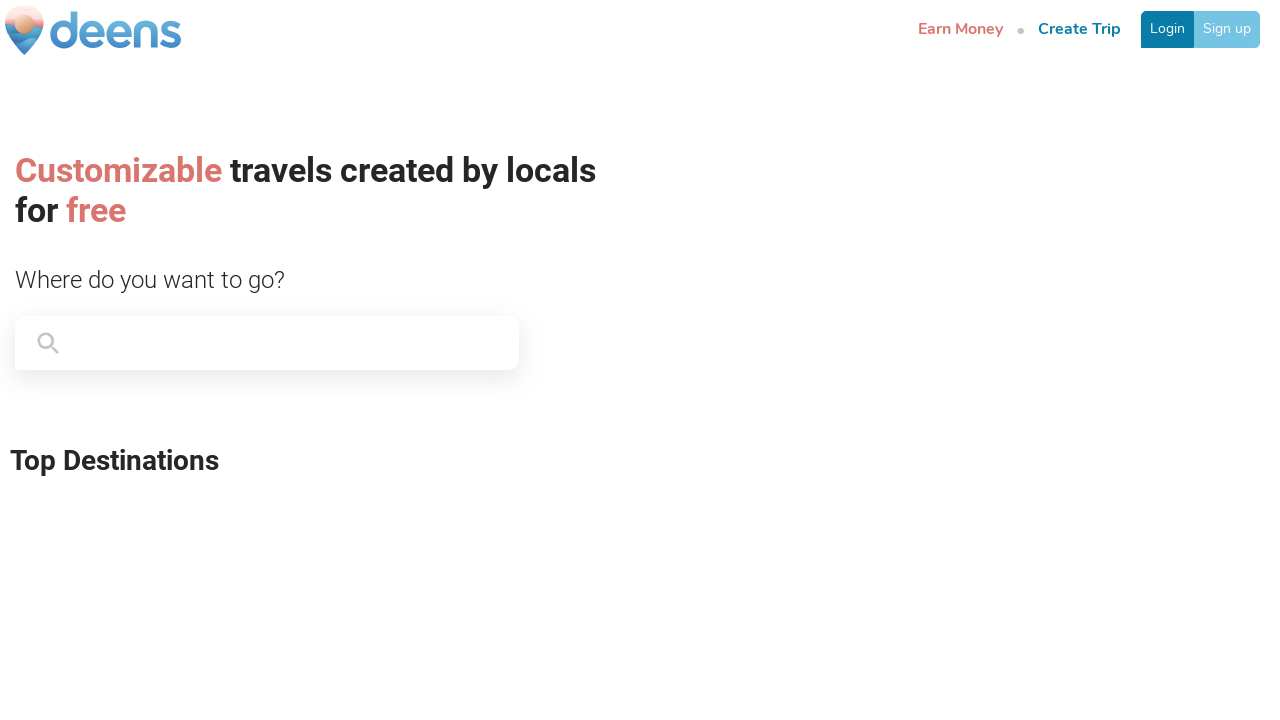

Located Blog link in footer network menu
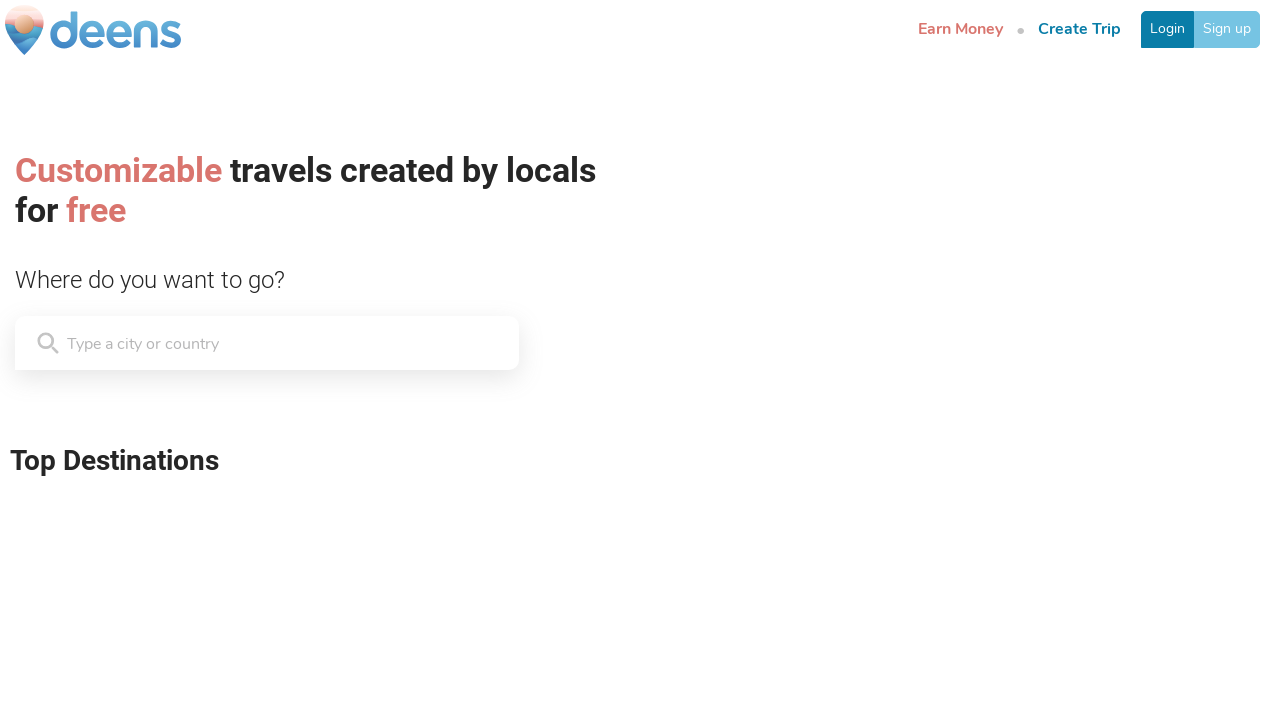

Clicked on Blog link in footer network menu at (357, 588) on a[href='https://deens.com/blog/']
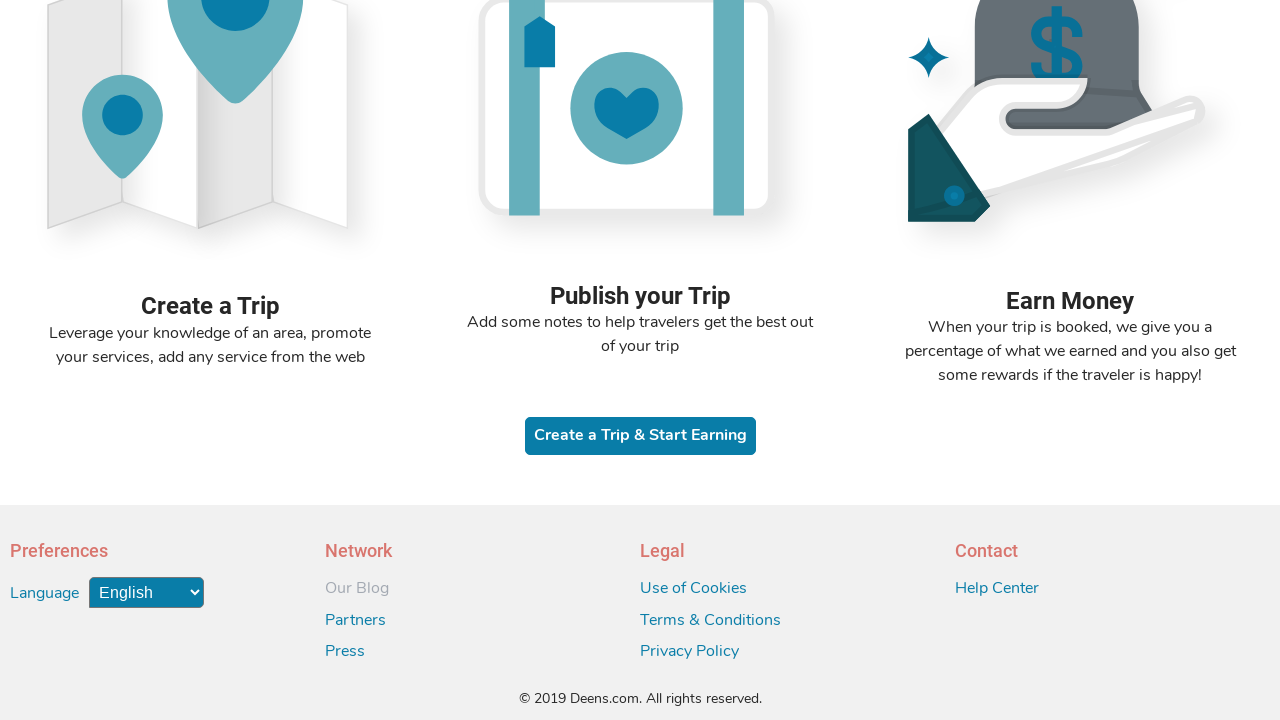

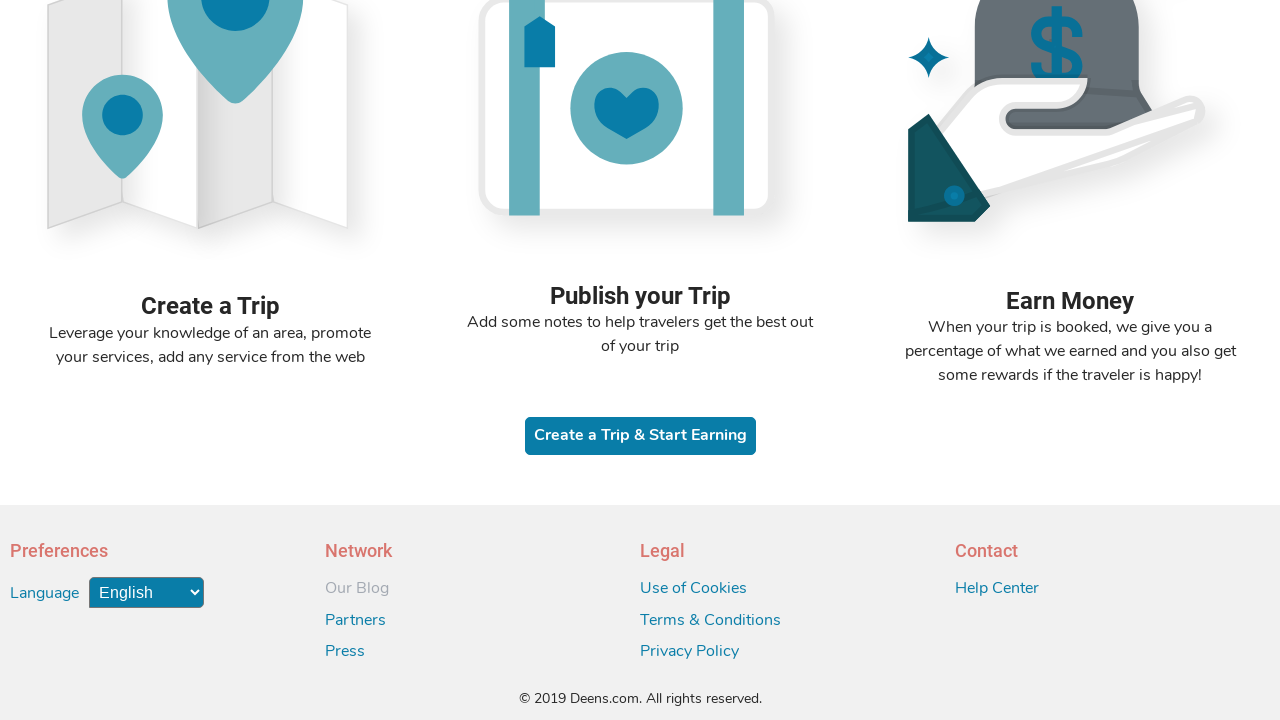